Tests HTML5 drag and drop functionality by dragging column A to column B and verifying the columns swap positions.

Starting URL: https://automationfc.github.io/drag-drop-html5/

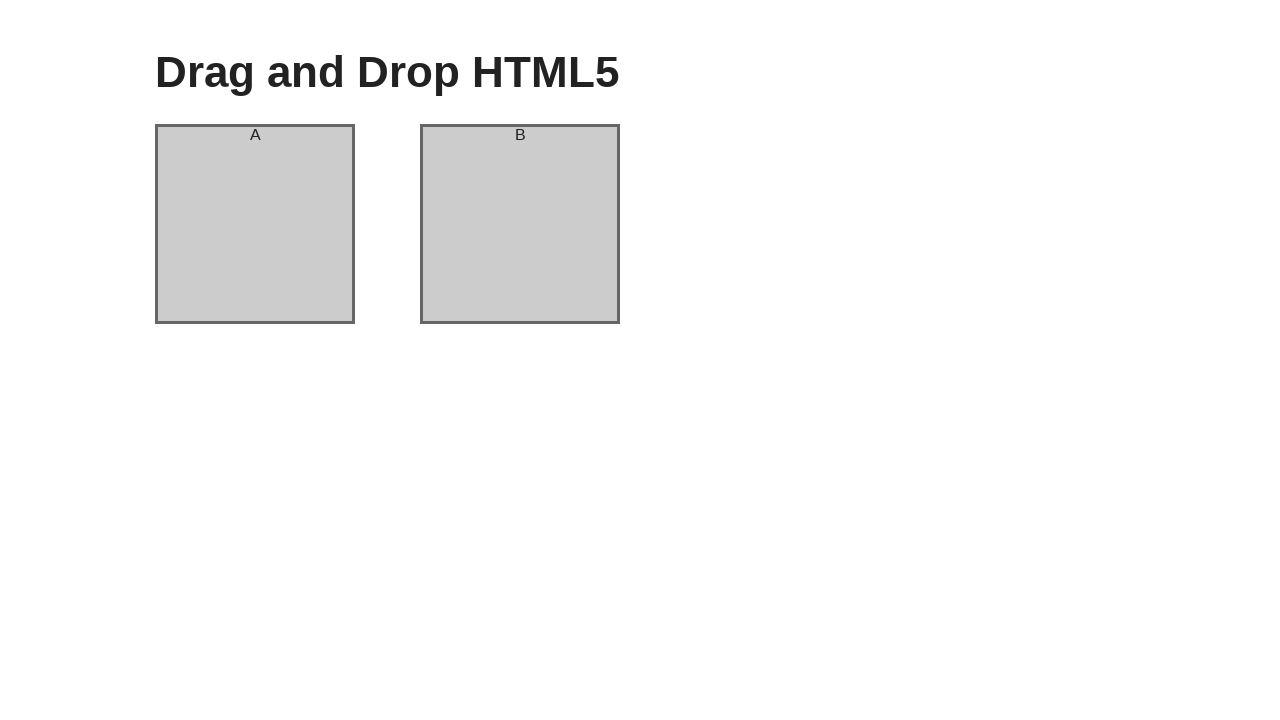

Located source column A element
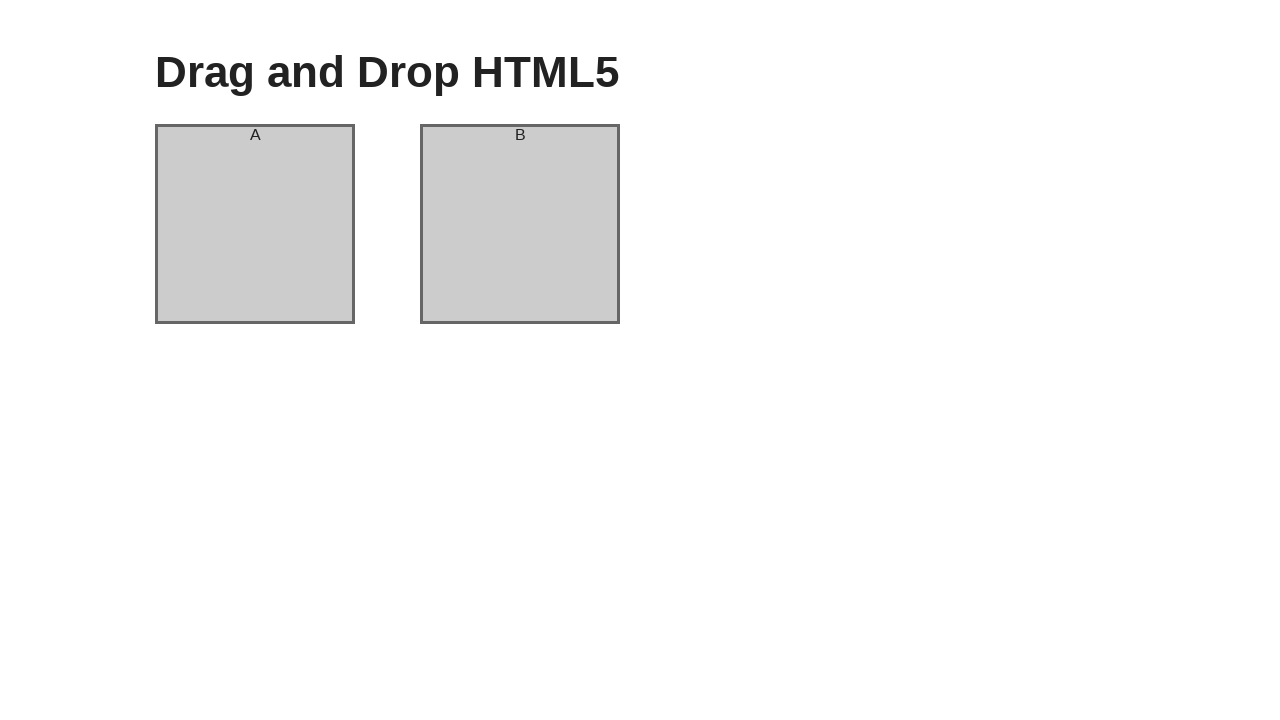

Located target column B element
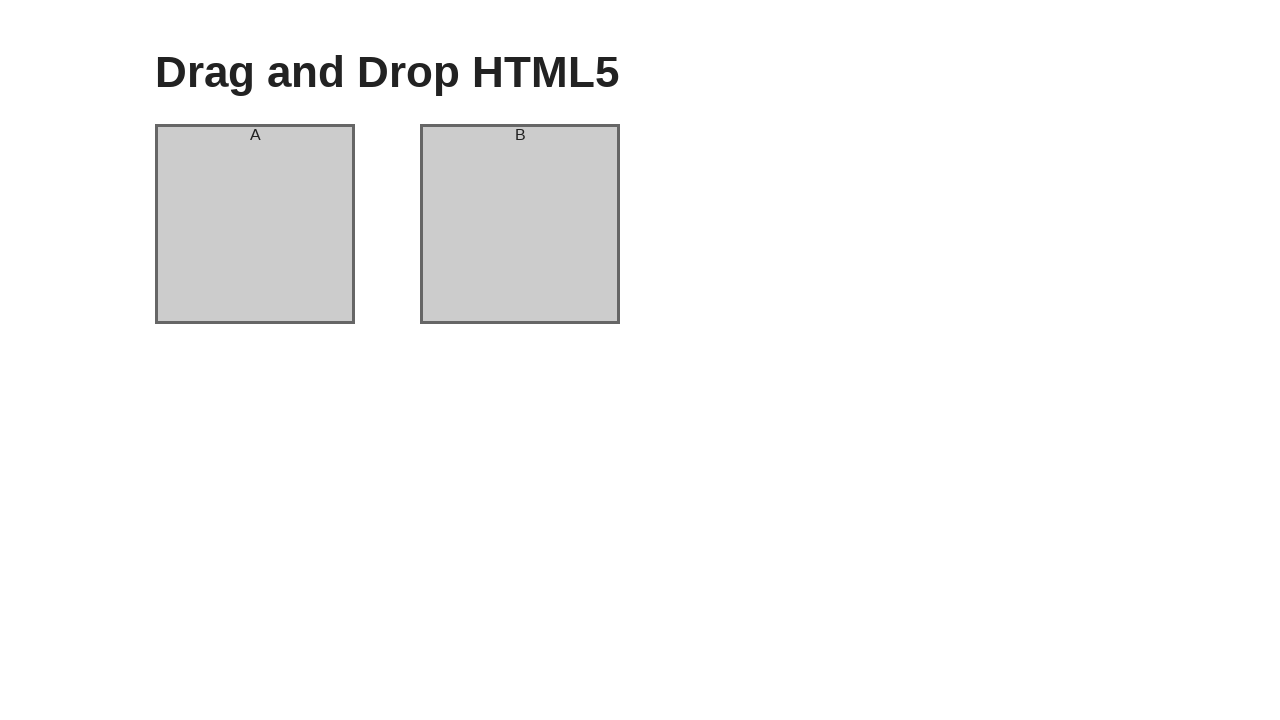

Dragged column A to column B position at (520, 224)
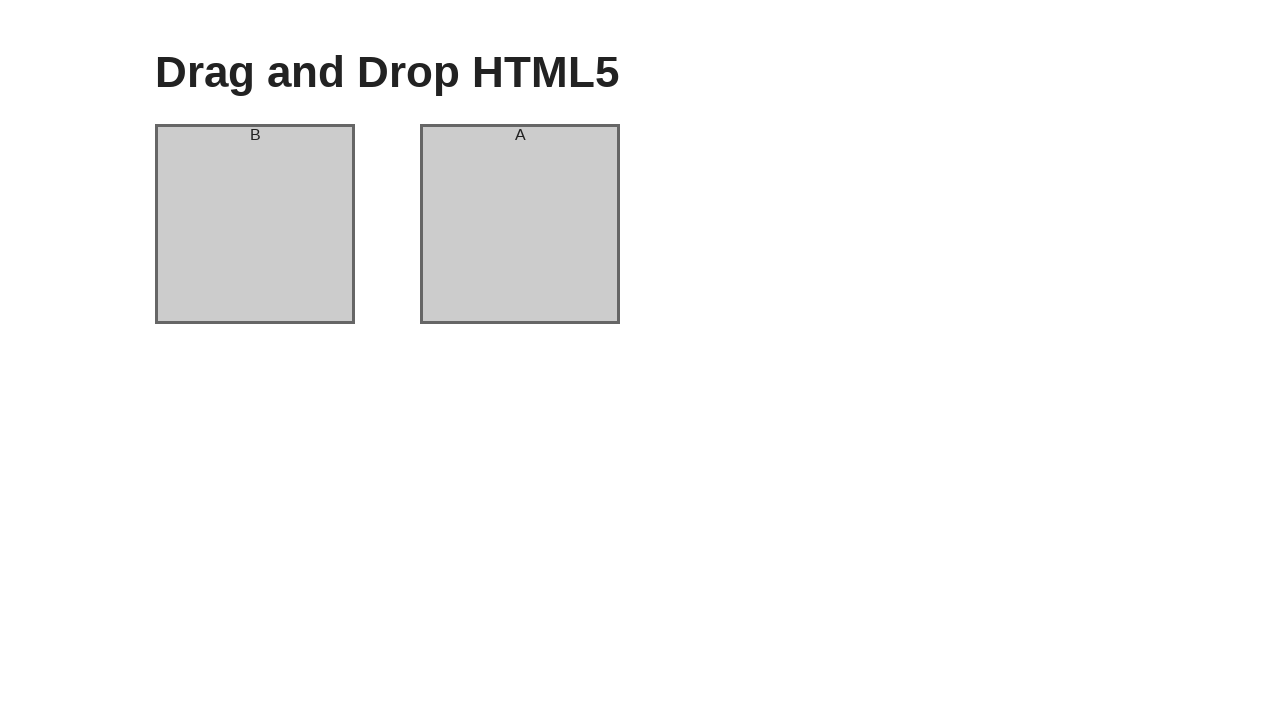

Waited 1 second for drag and drop animation to complete
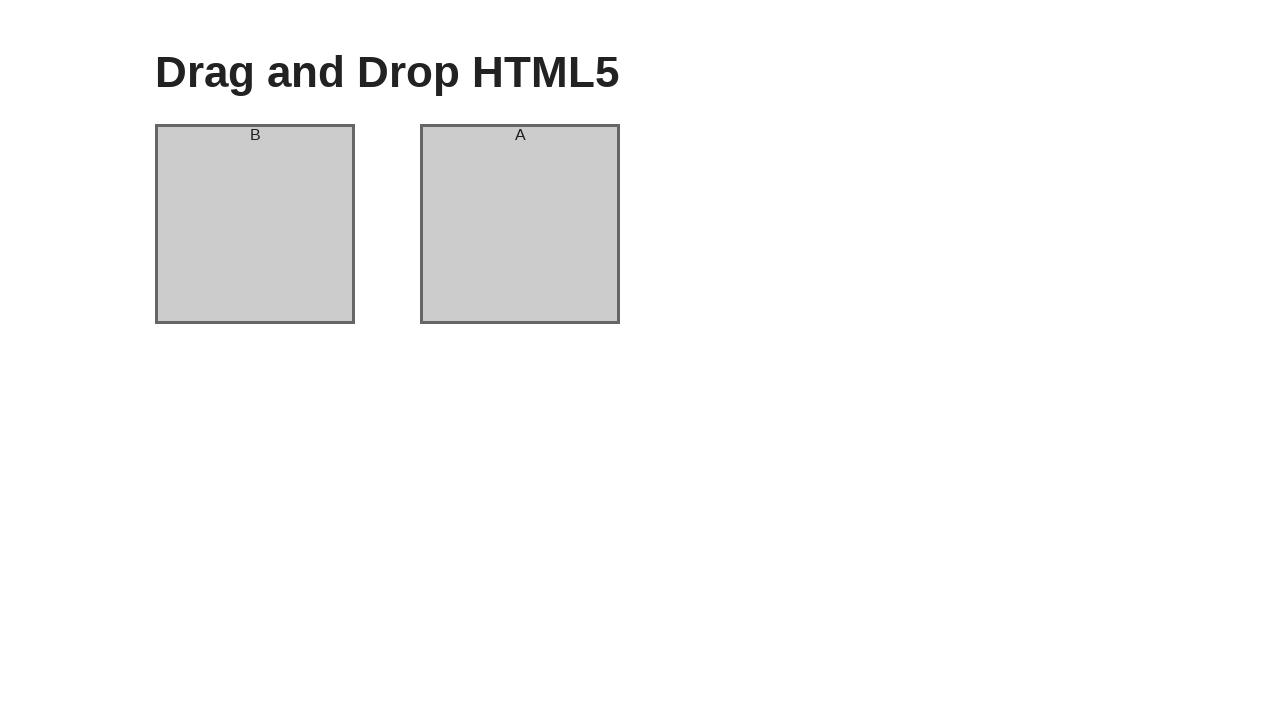

Verified that column A now contains header 'B'
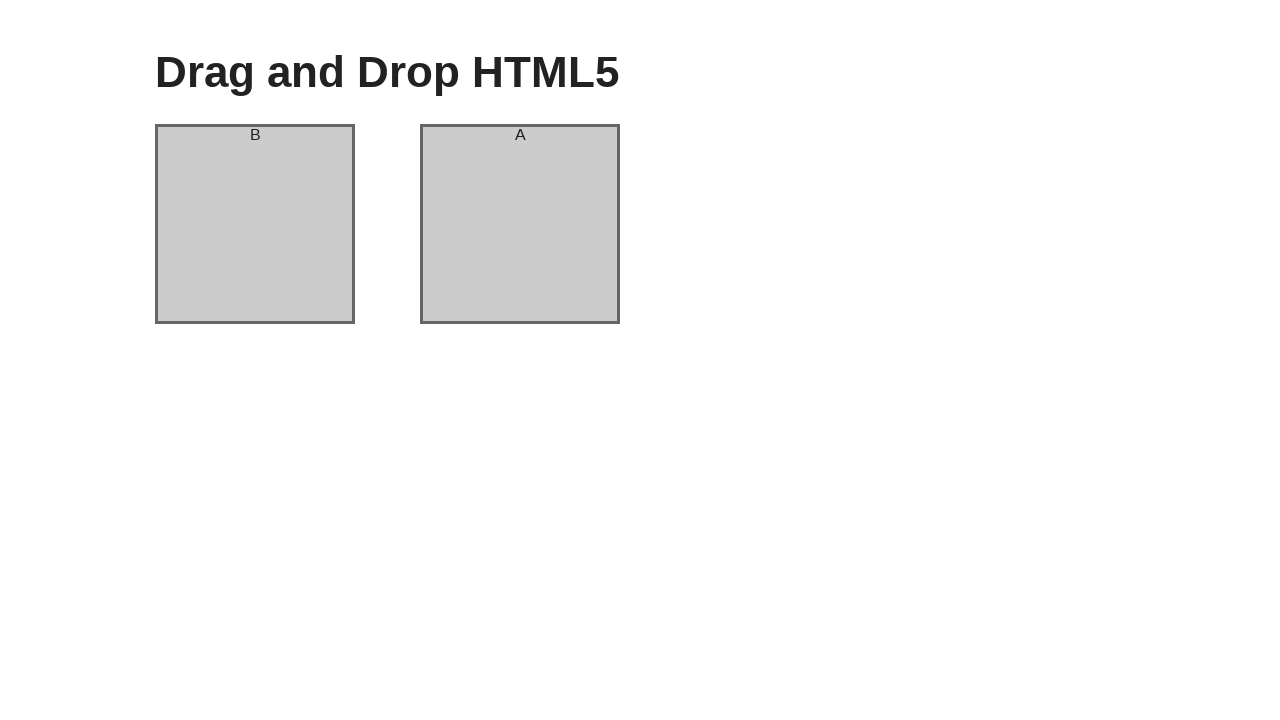

Verified that column B now contains header 'A'
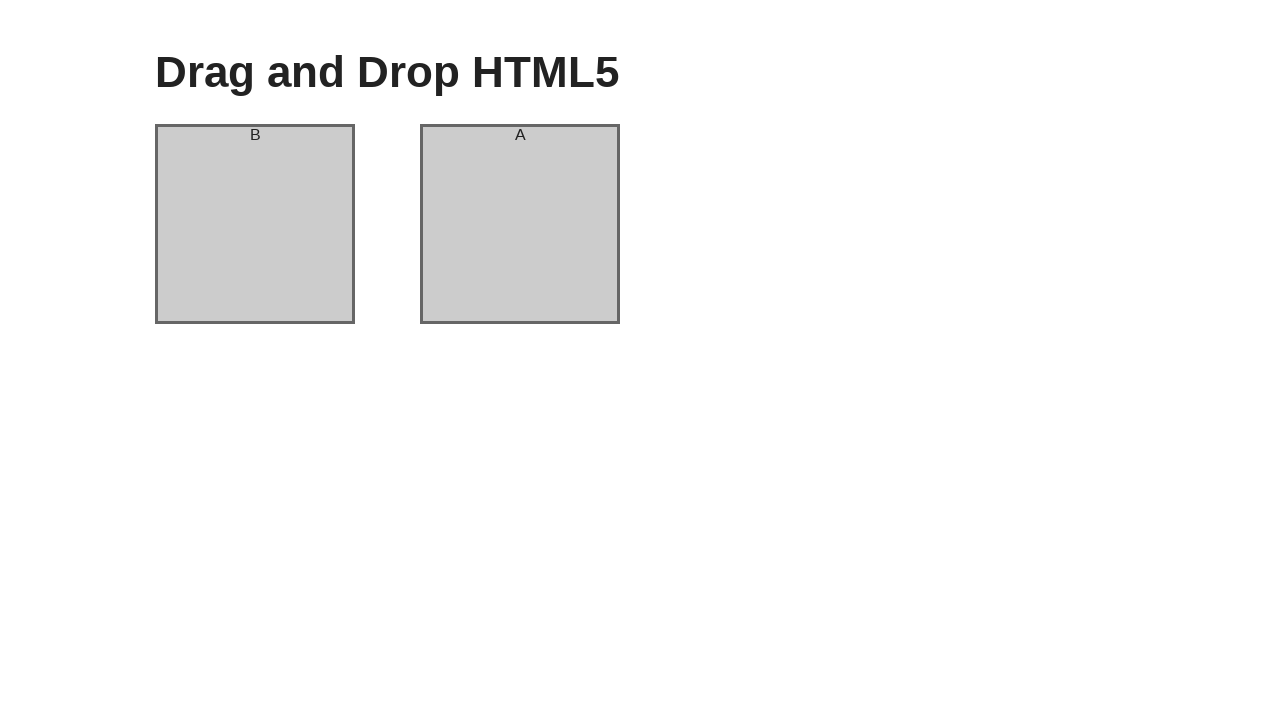

Re-located source column A element for second drag operation
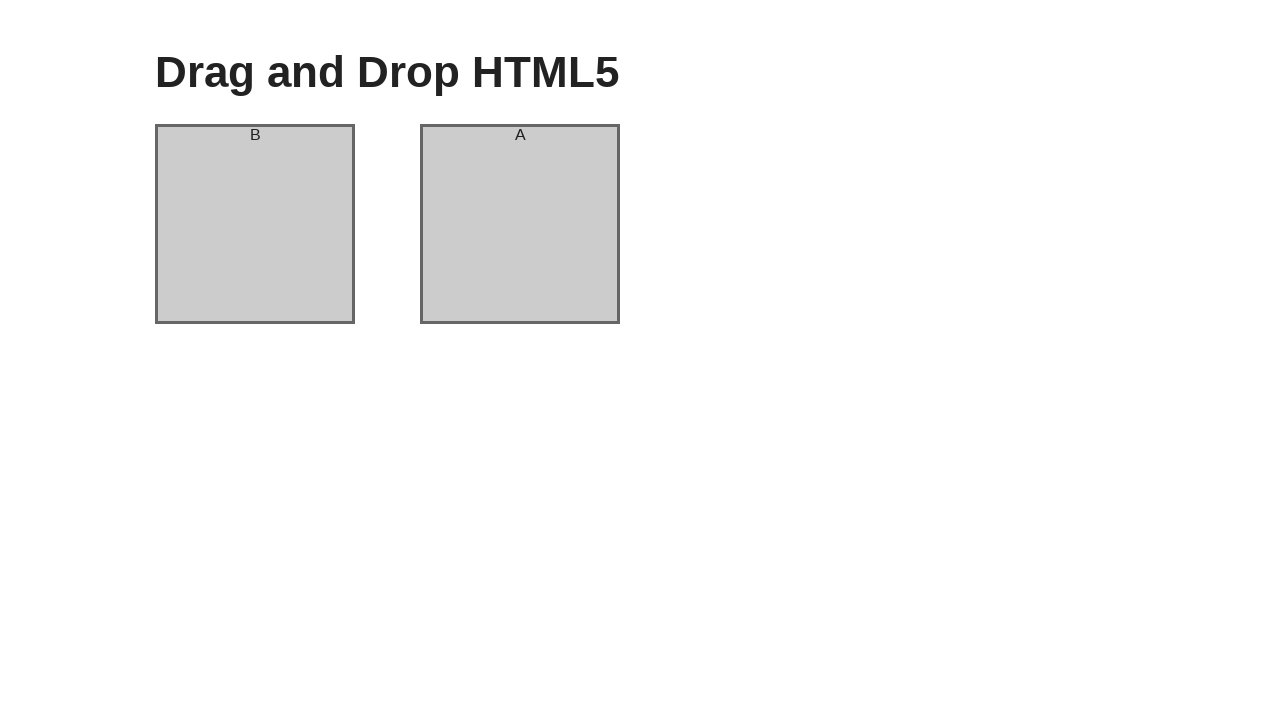

Re-located target column B element for second drag operation
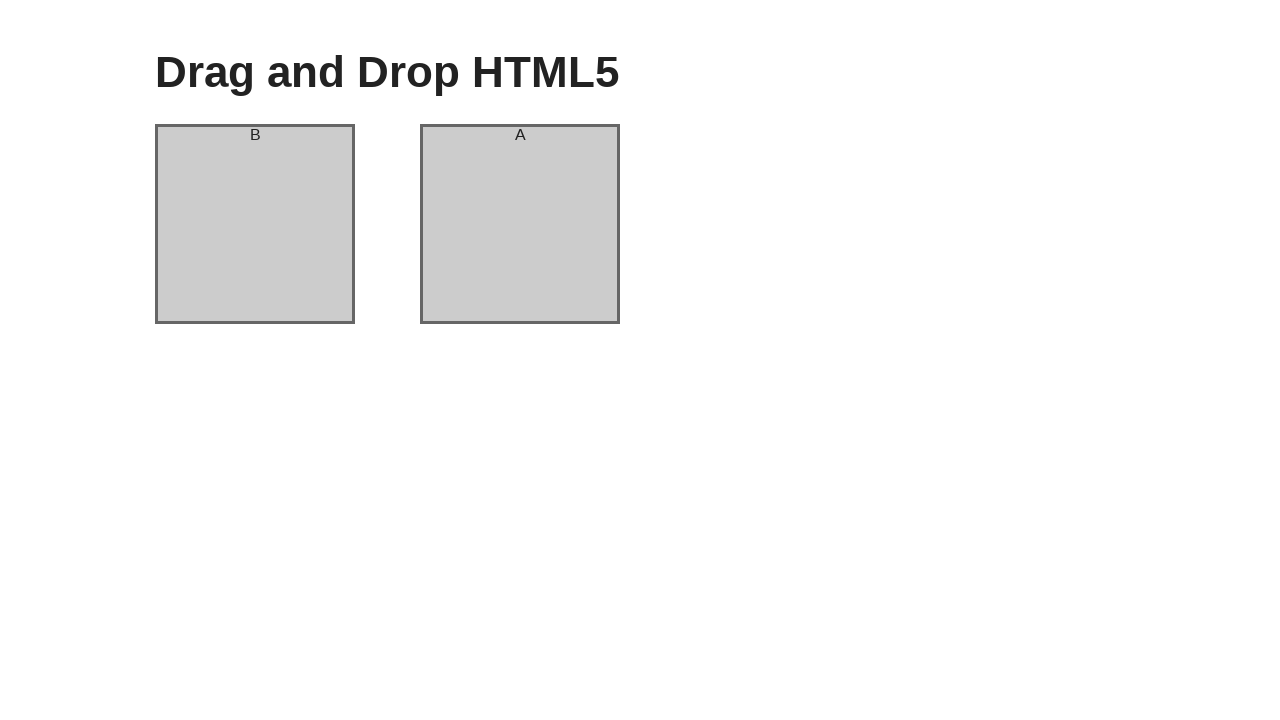

Dragged column A back to column B to swap again at (520, 224)
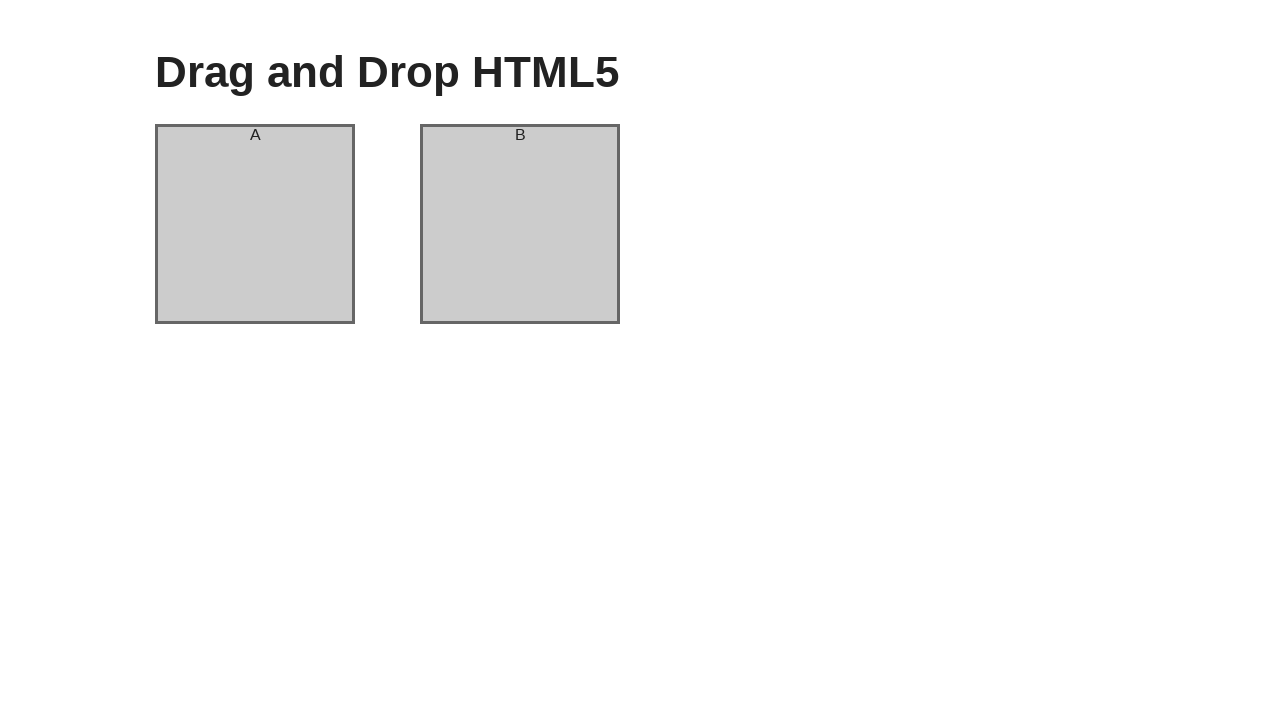

Waited 1 second for second drag and drop animation to complete
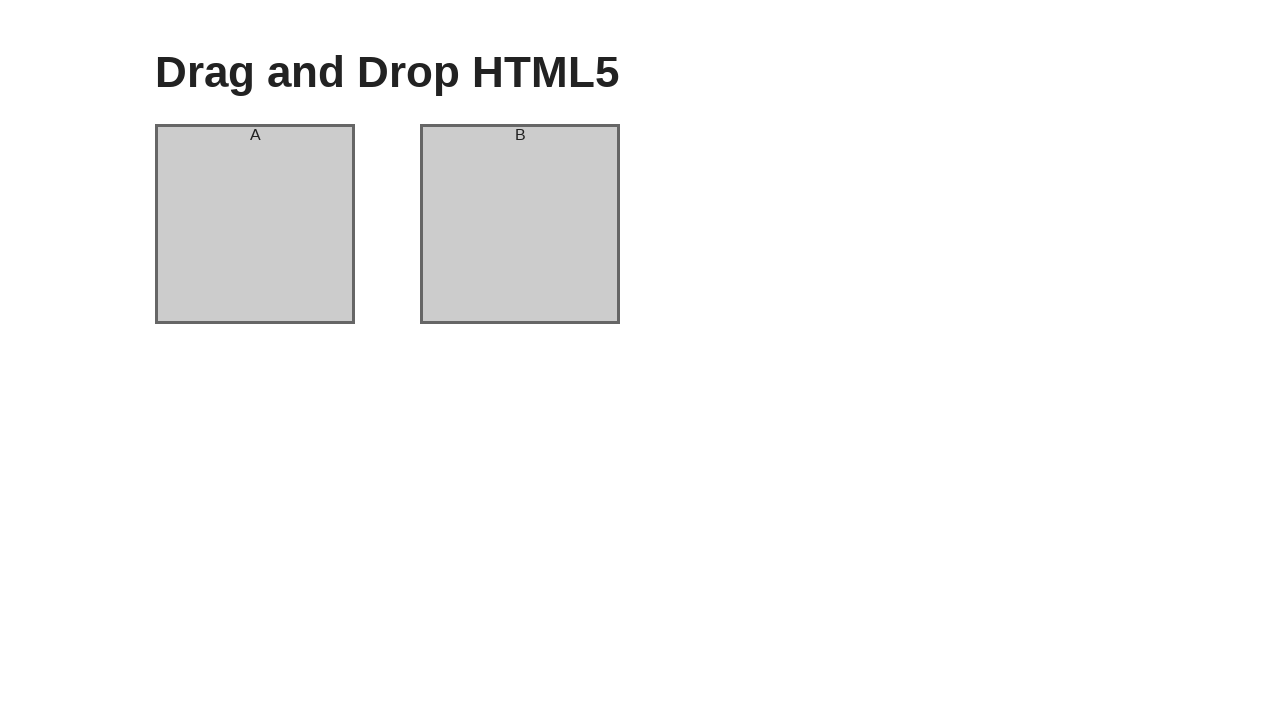

Verified that column A is back to containing header 'A'
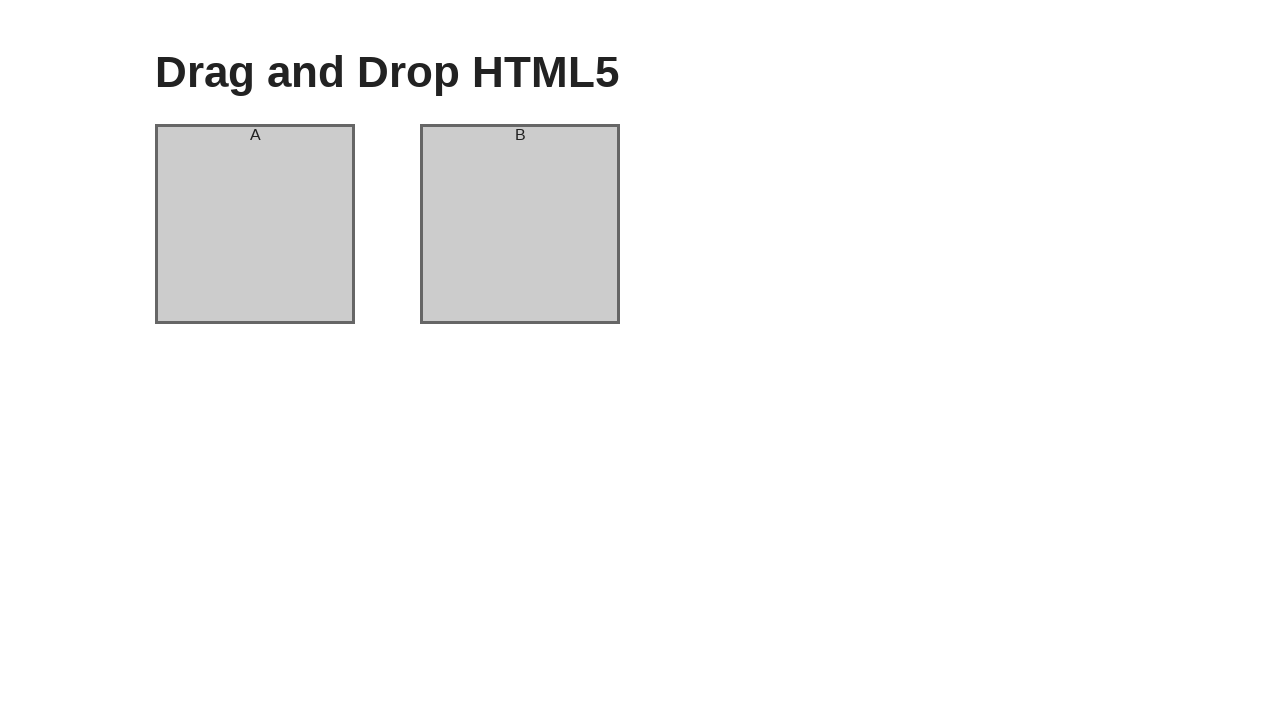

Verified that column B is back to containing header 'B'
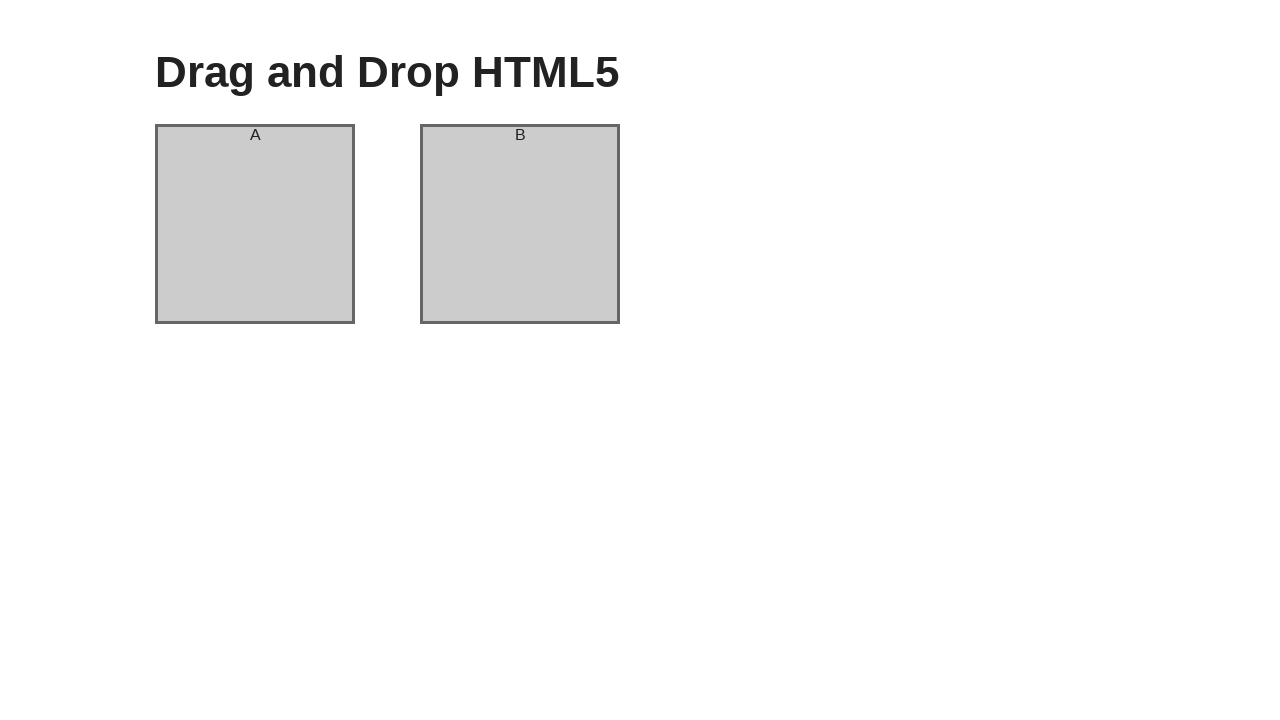

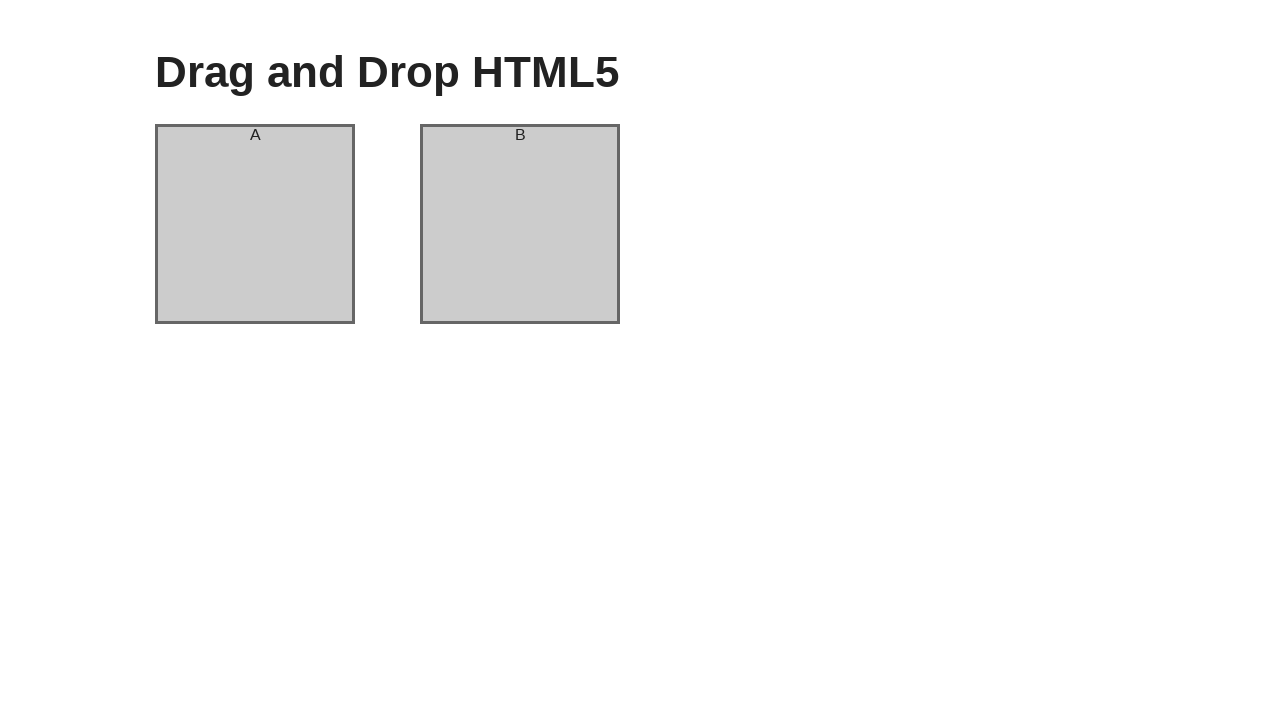